Plays a series of moves in the checkers game, then restarts and verifies the game board is reset

Starting URL: https://www.gamesforthebrain.com/game/checkers/

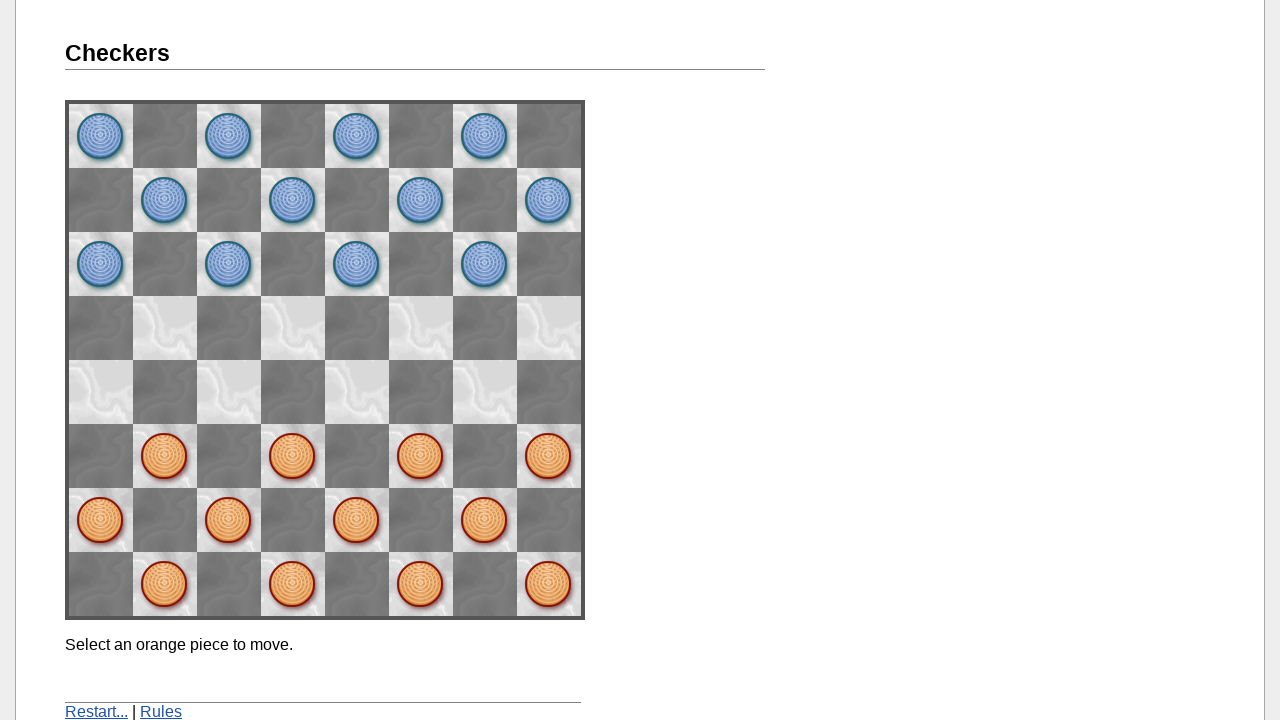

Clicked space 62 to select first checker piece at (165, 456) on [name='space62']
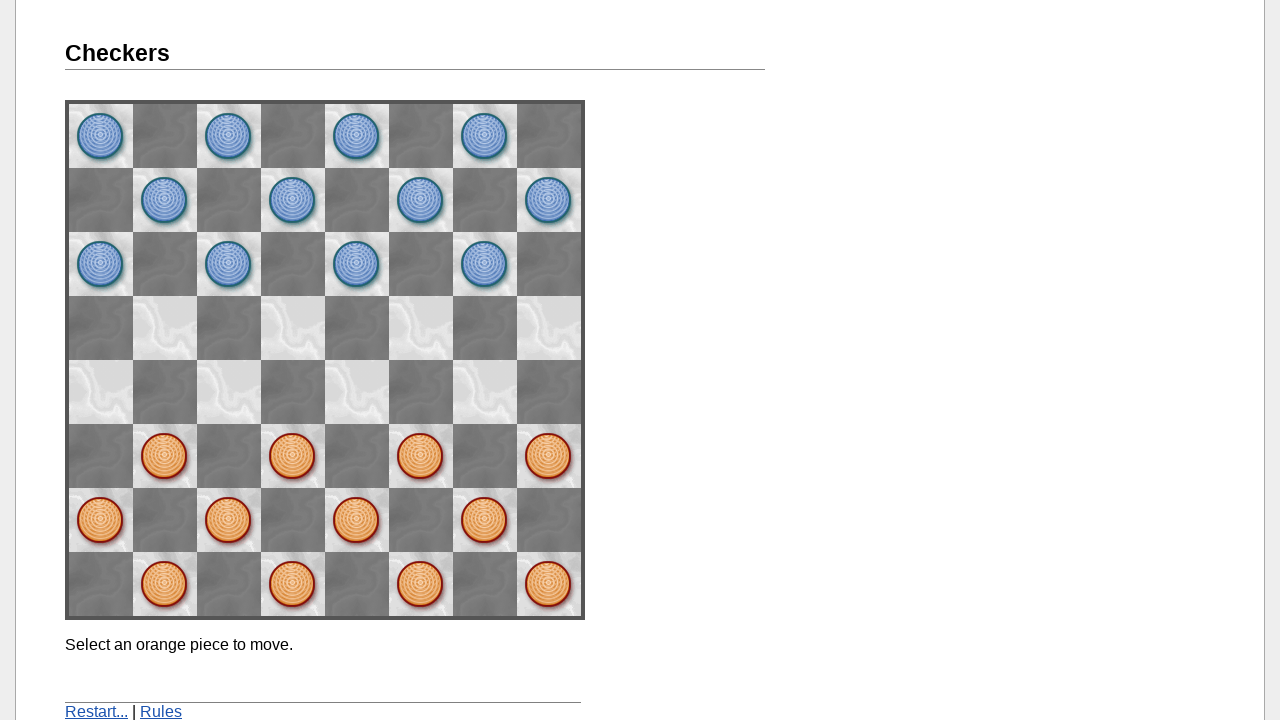

Clicked space 73 to move checker piece at (101, 392) on [name='space73']
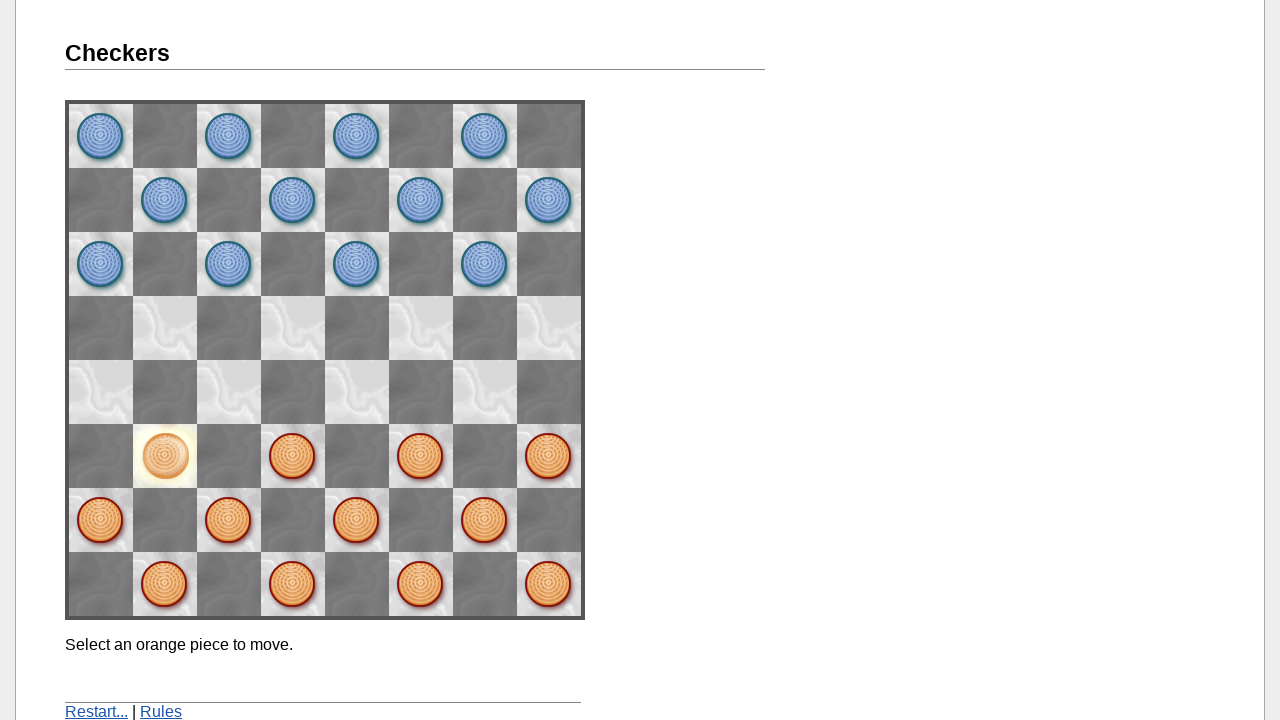

Waited 3 seconds for computer's turn
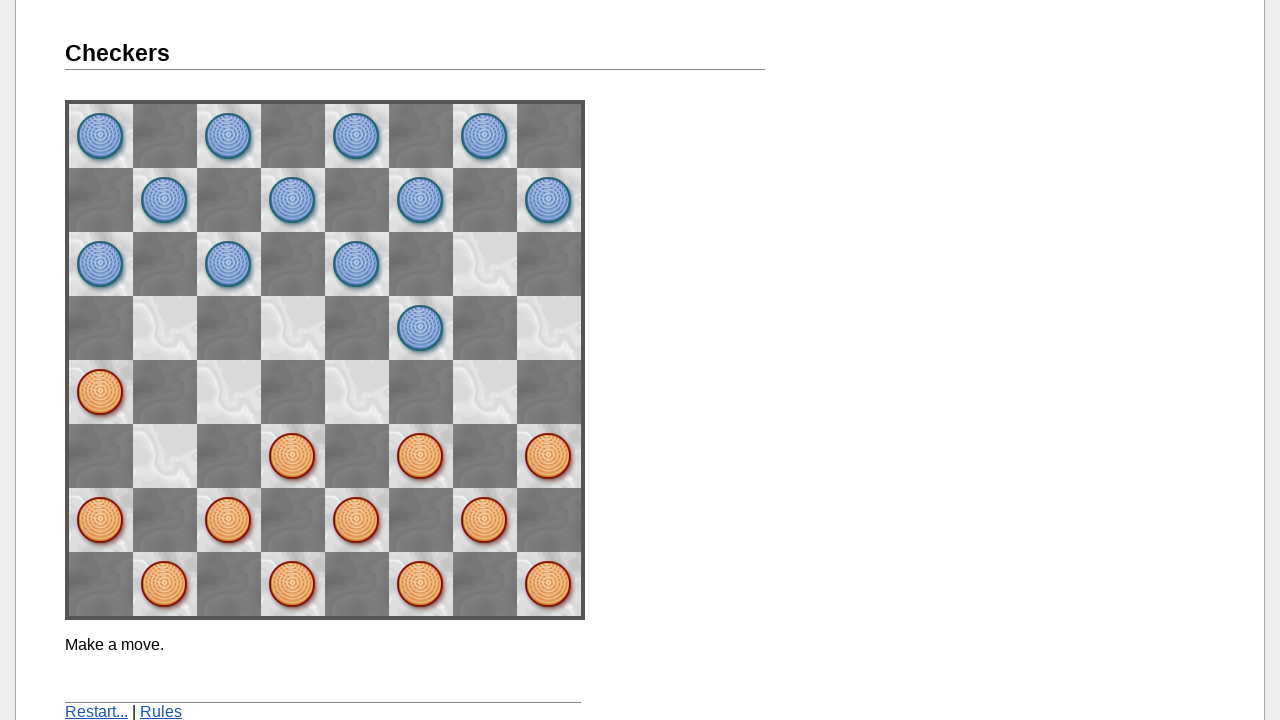

Verified player's turn message appeared
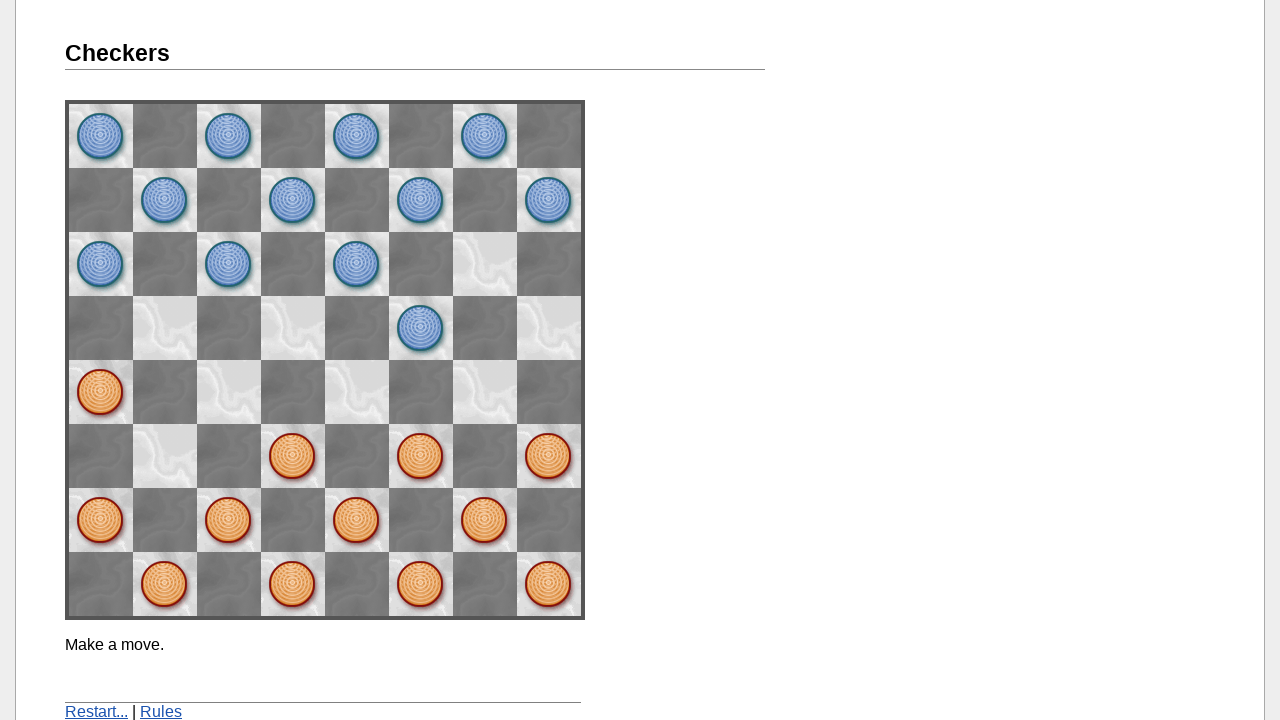

Clicked space 22 to select checker piece for second move at (421, 456) on [name='space22']
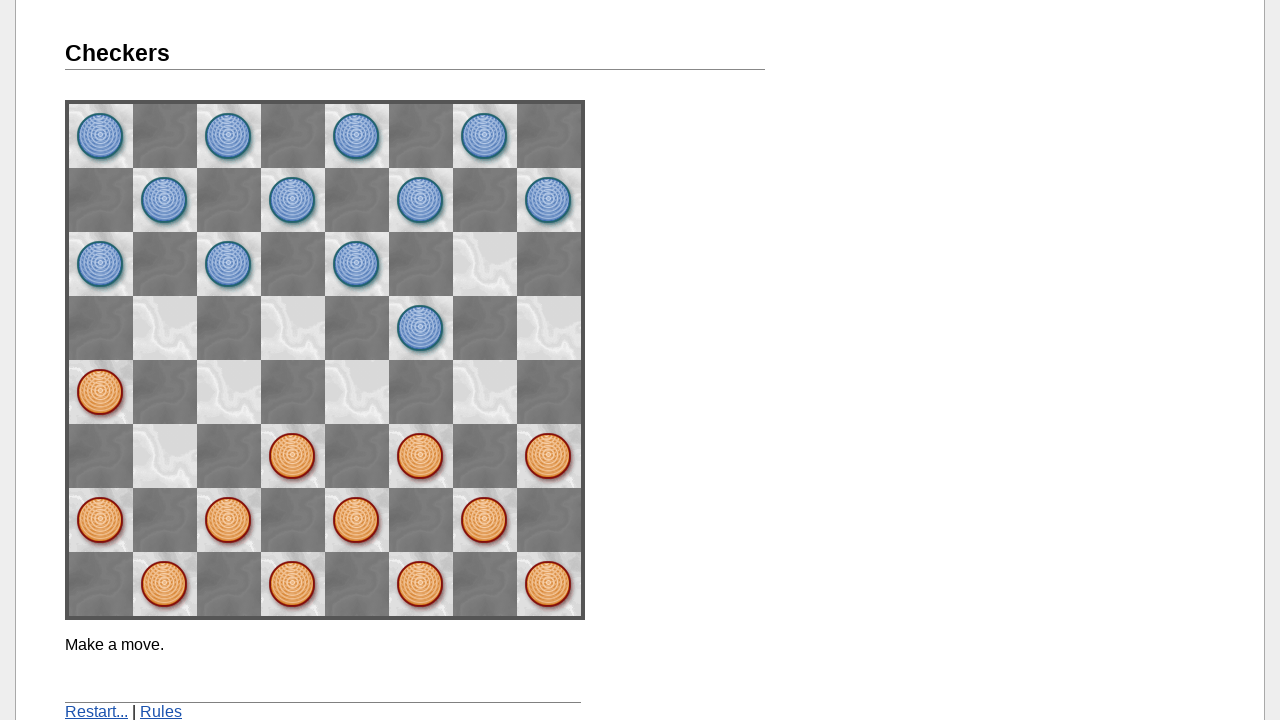

Clicked space 33 to move checker piece at (357, 392) on [name='space33']
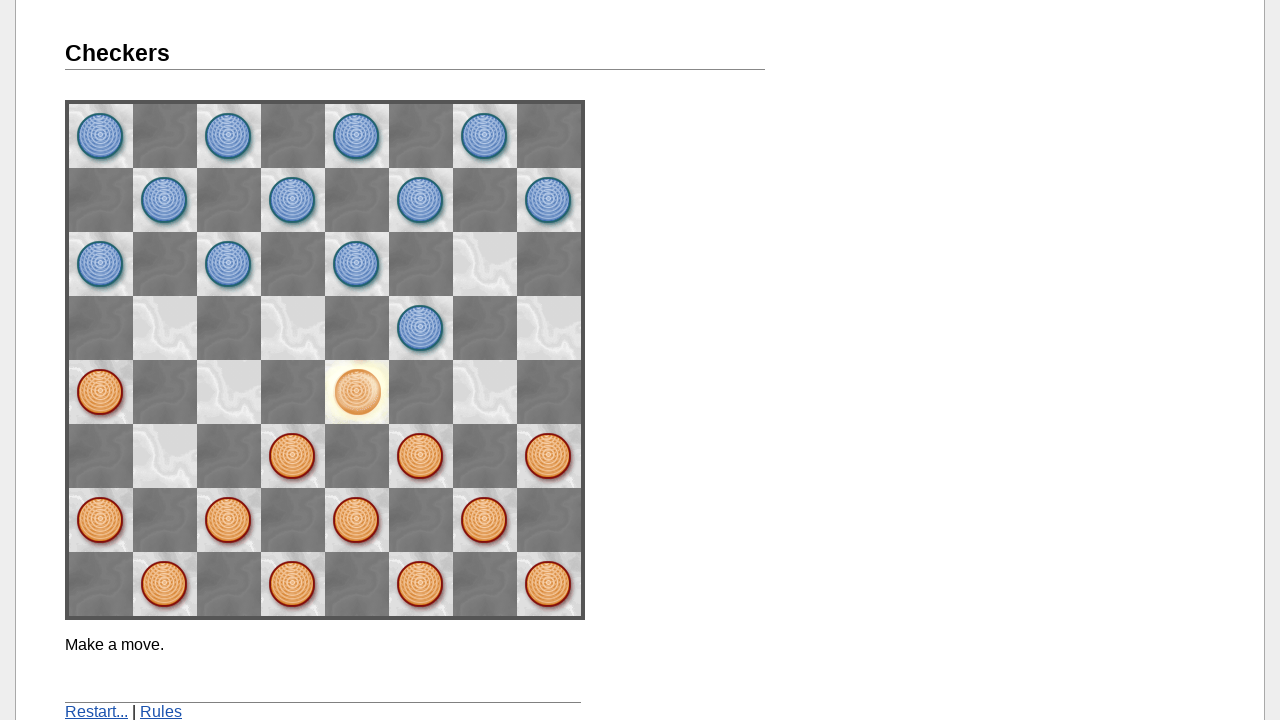

Waited 3 seconds for computer's turn
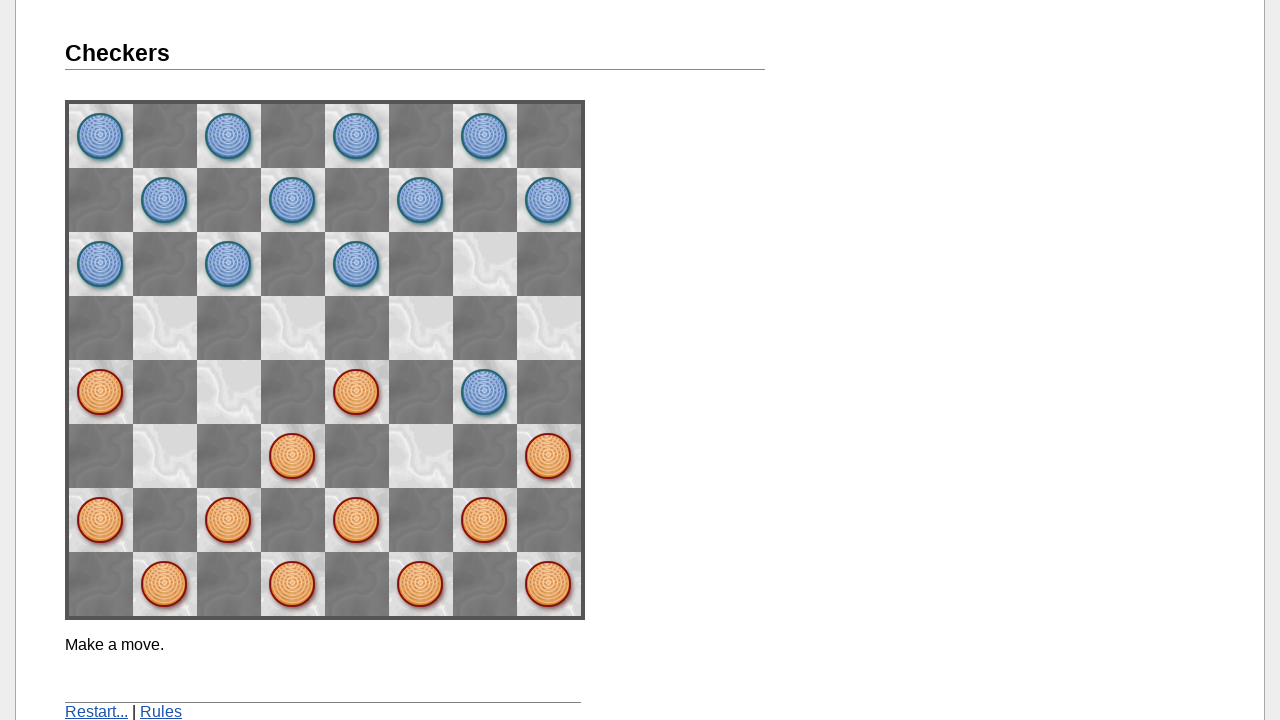

Verified player's turn message appeared
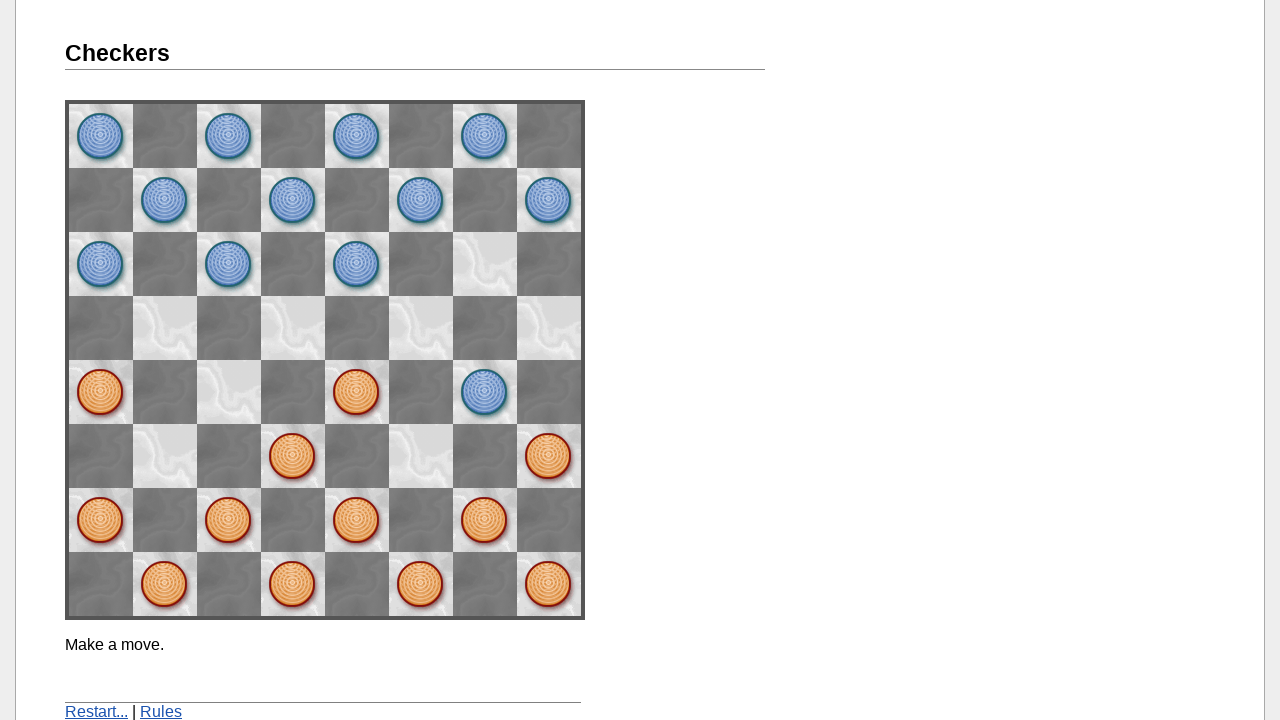

Clicked space 11 to select checker piece for third move at (485, 520) on [name='space11']
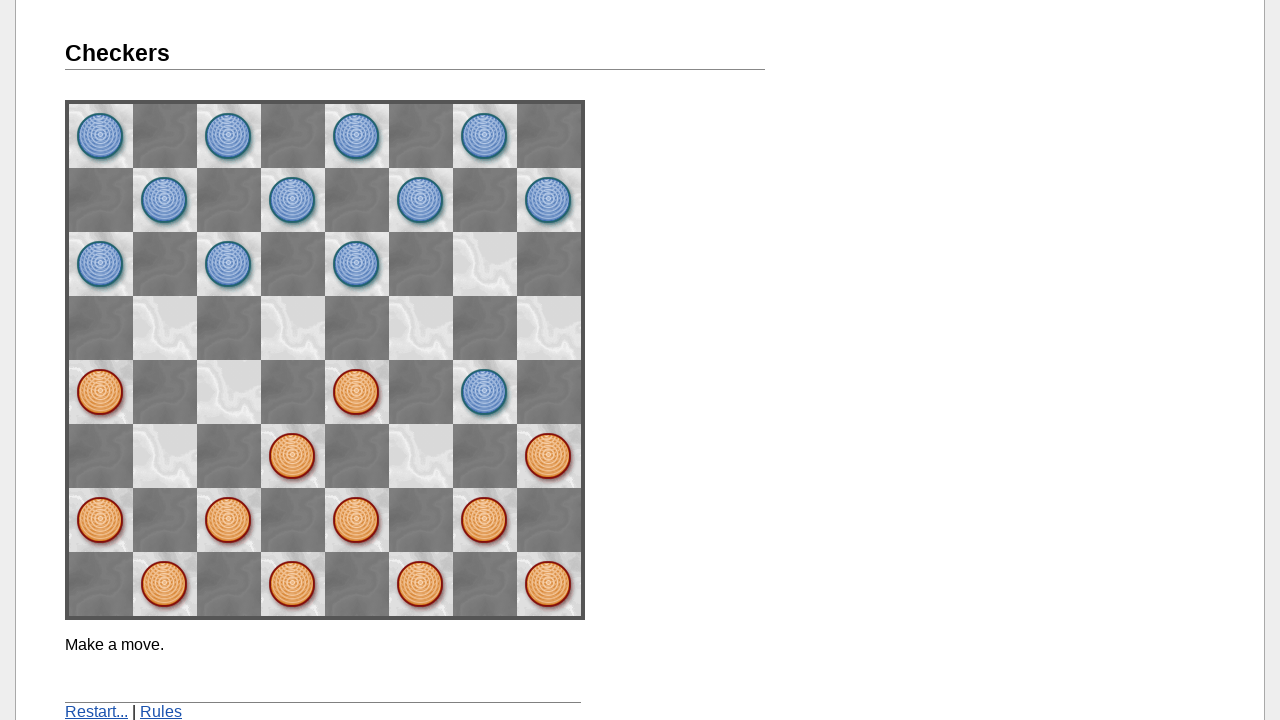

Clicked space 22 to move checker piece at (421, 456) on [name='space22']
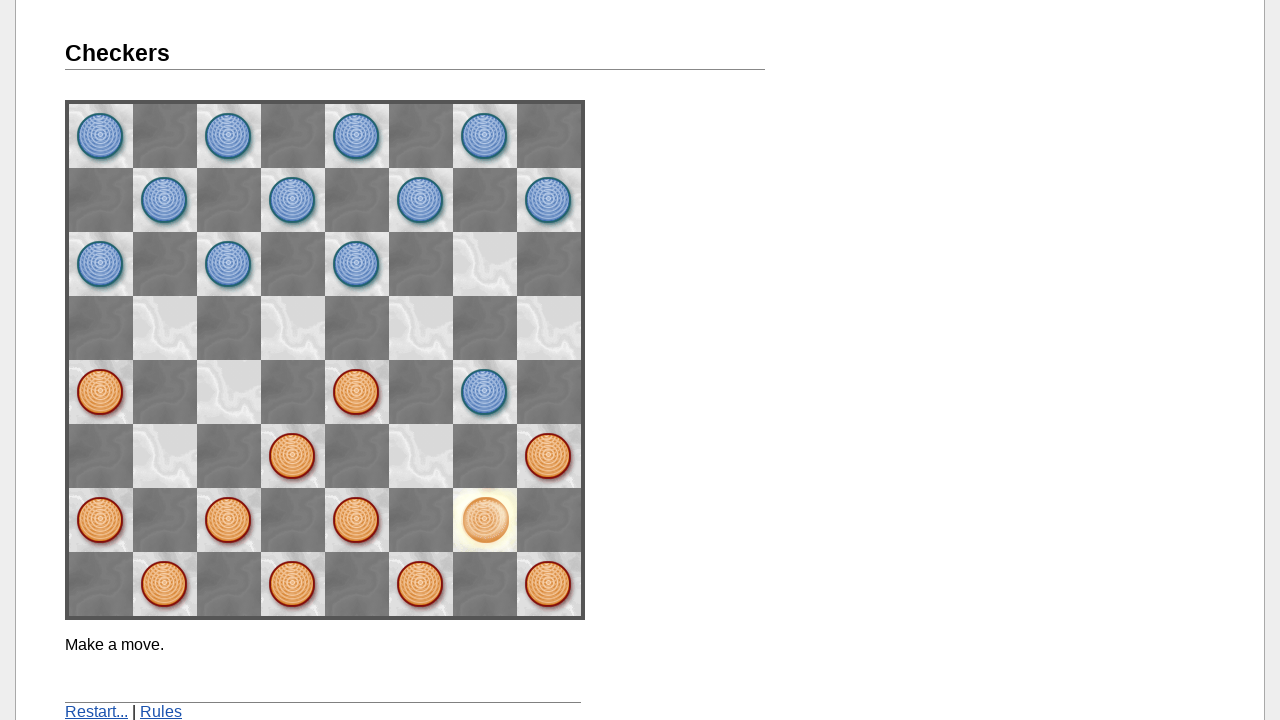

Waited 3 seconds for computer's turn
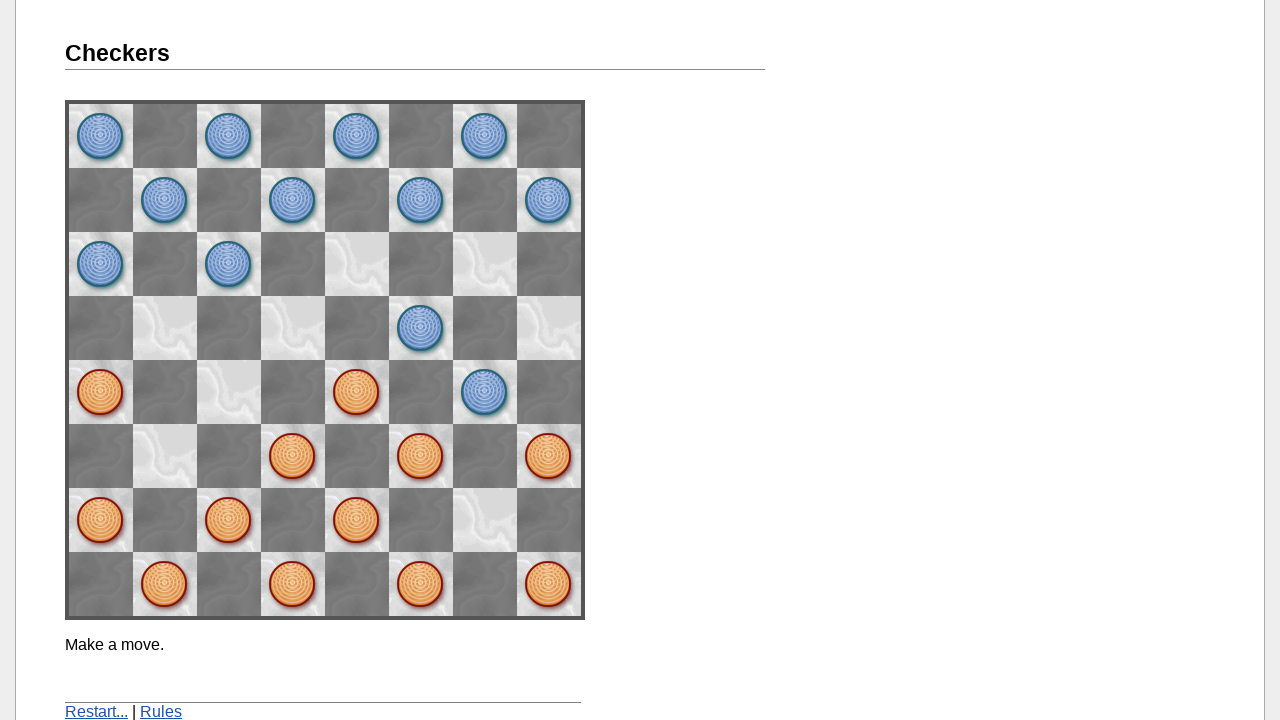

Verified player's turn message appeared
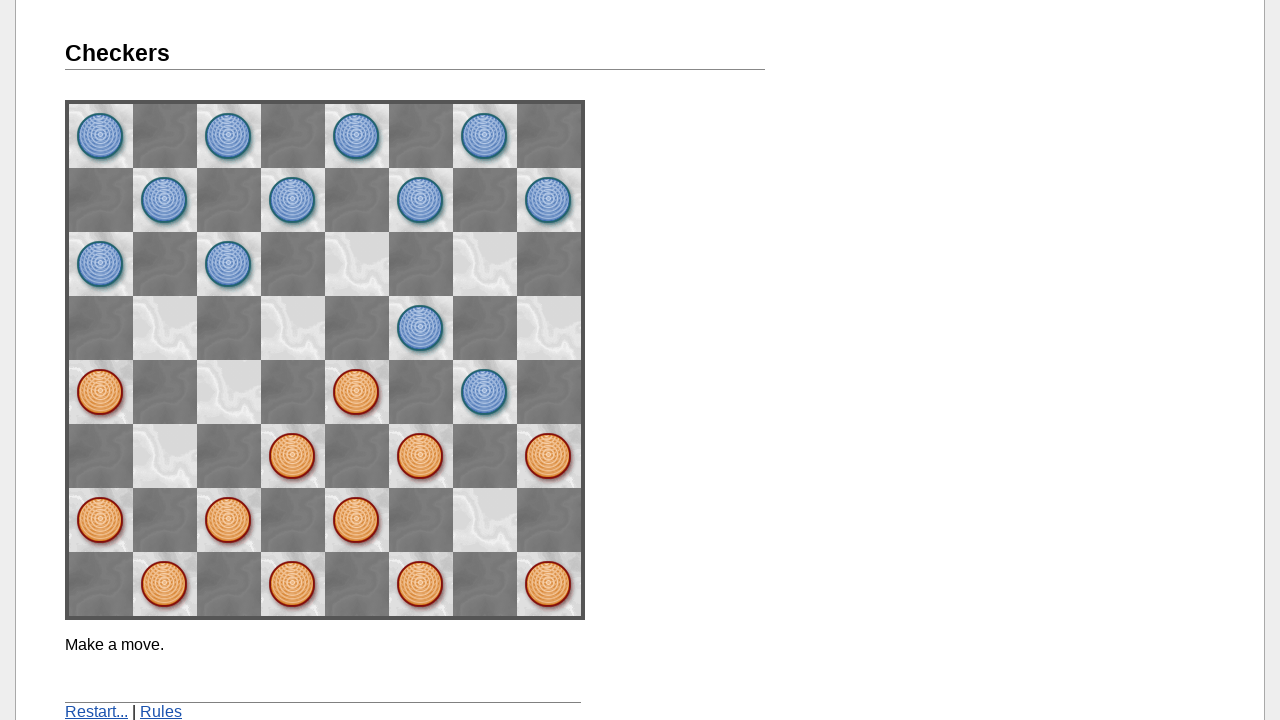

Clicked space 22 to select checker piece for fourth move at (421, 456) on [name='space22']
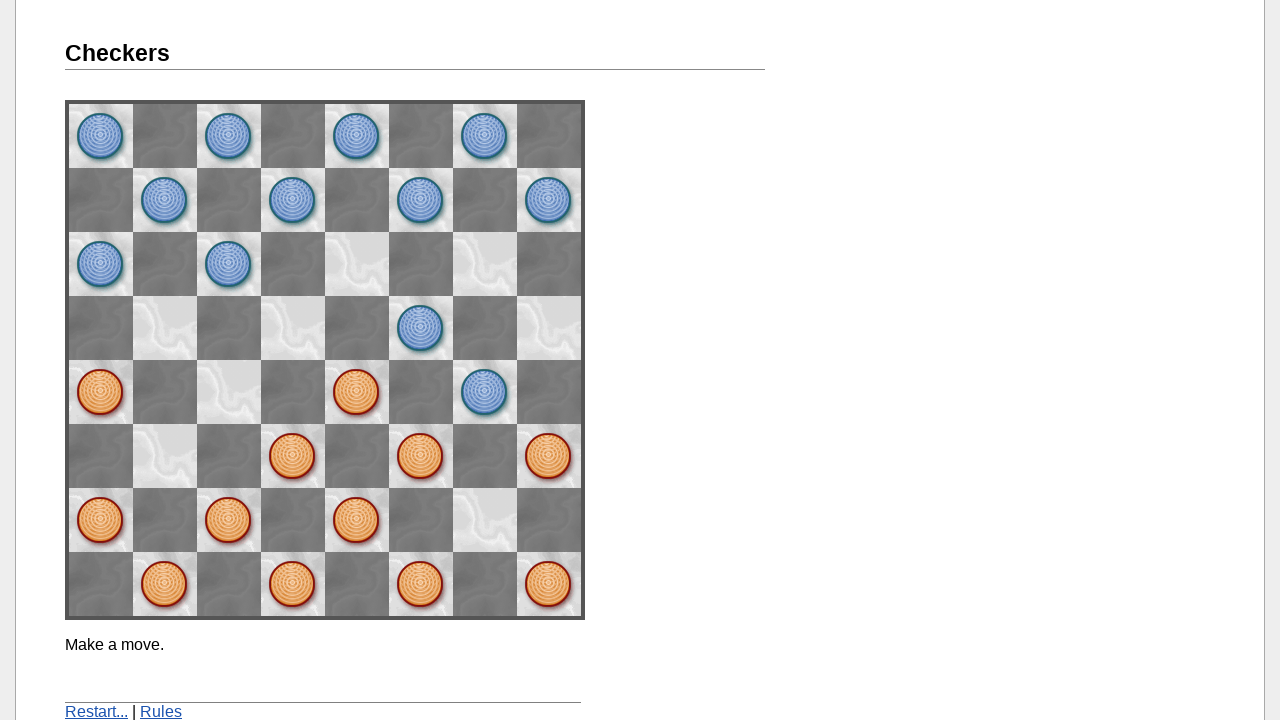

Clicked space 04 to move checker piece at (549, 328) on [name='space04']
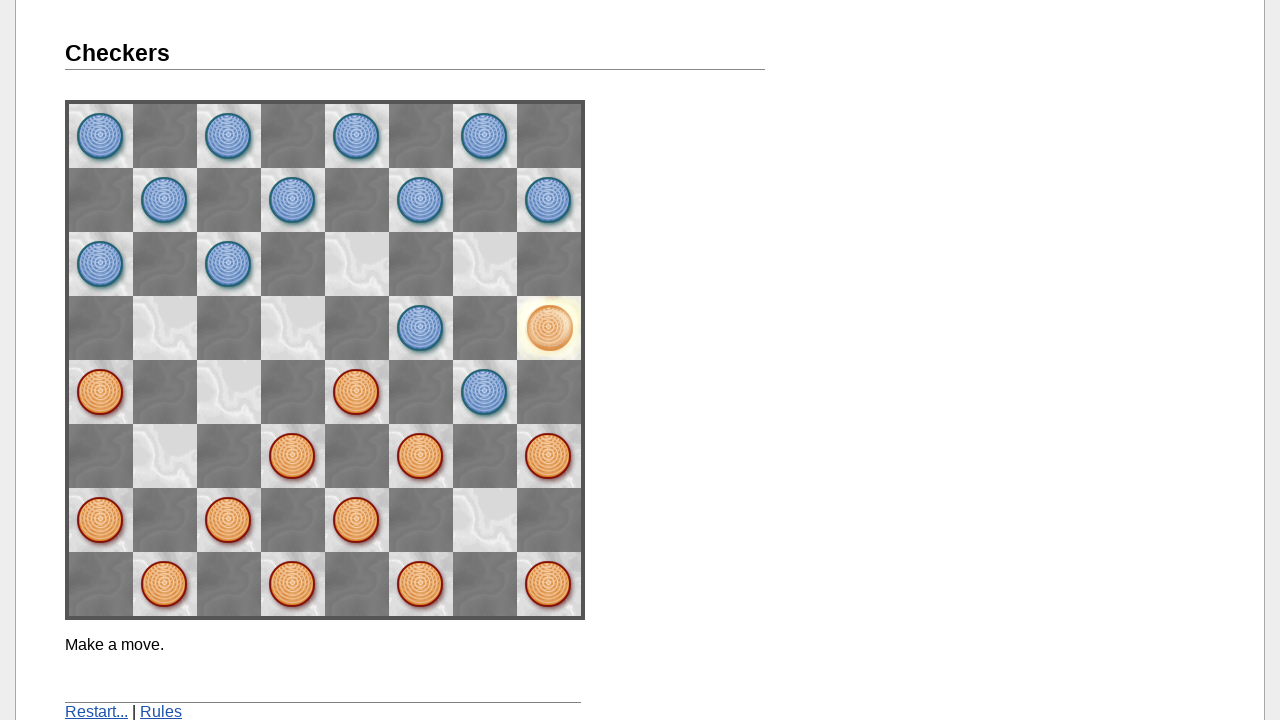

Waited 3 seconds for computer's turn
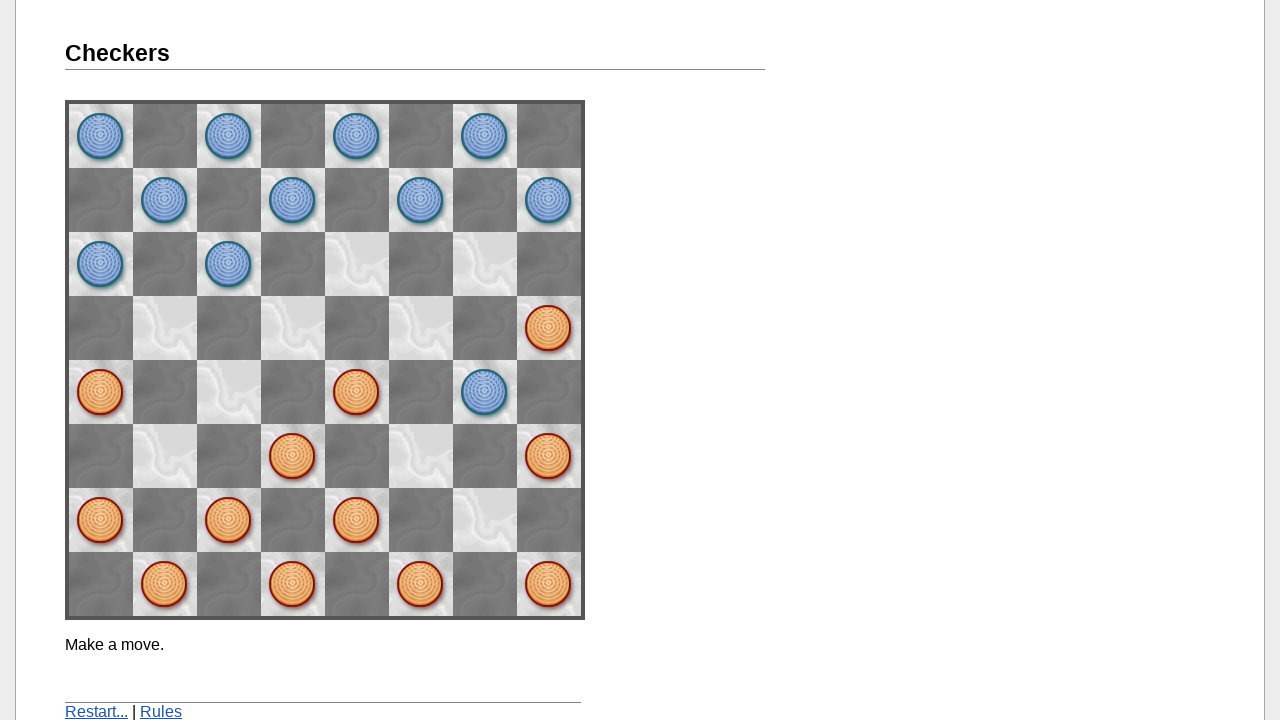

Verified player's turn message appeared
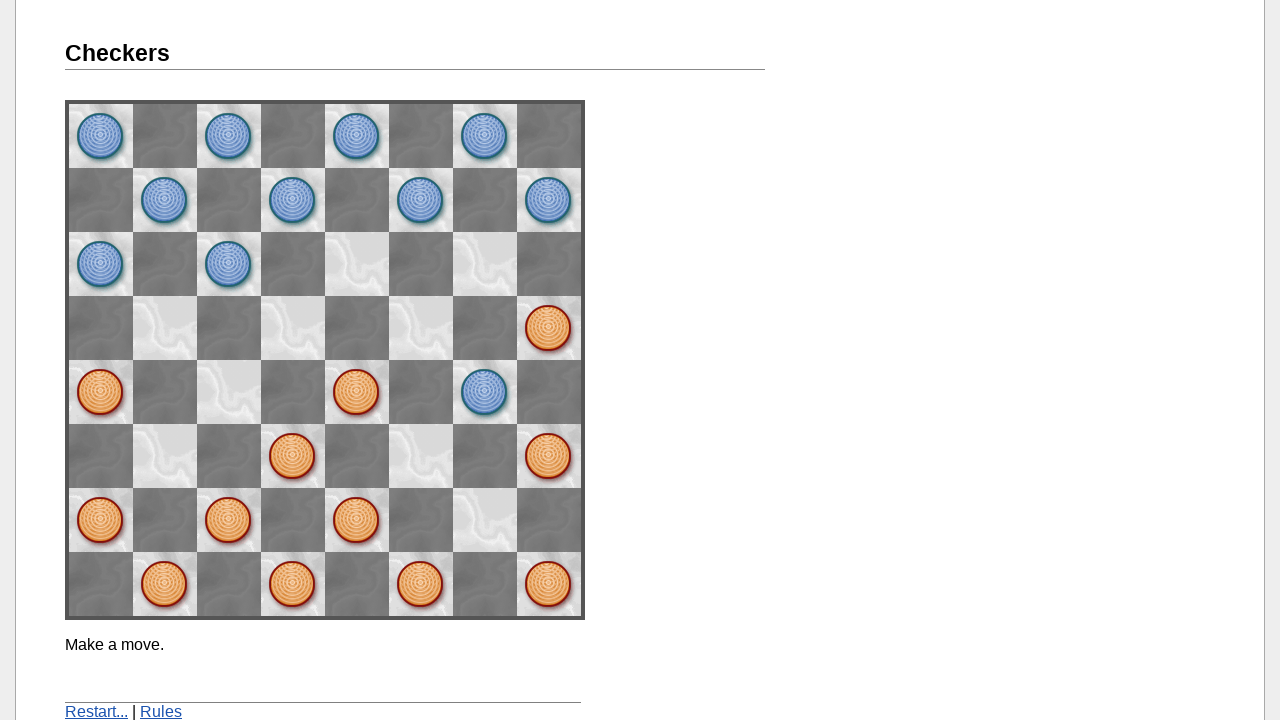

Clicked space 02 to select checker piece for fifth move at (549, 456) on [name='space02']
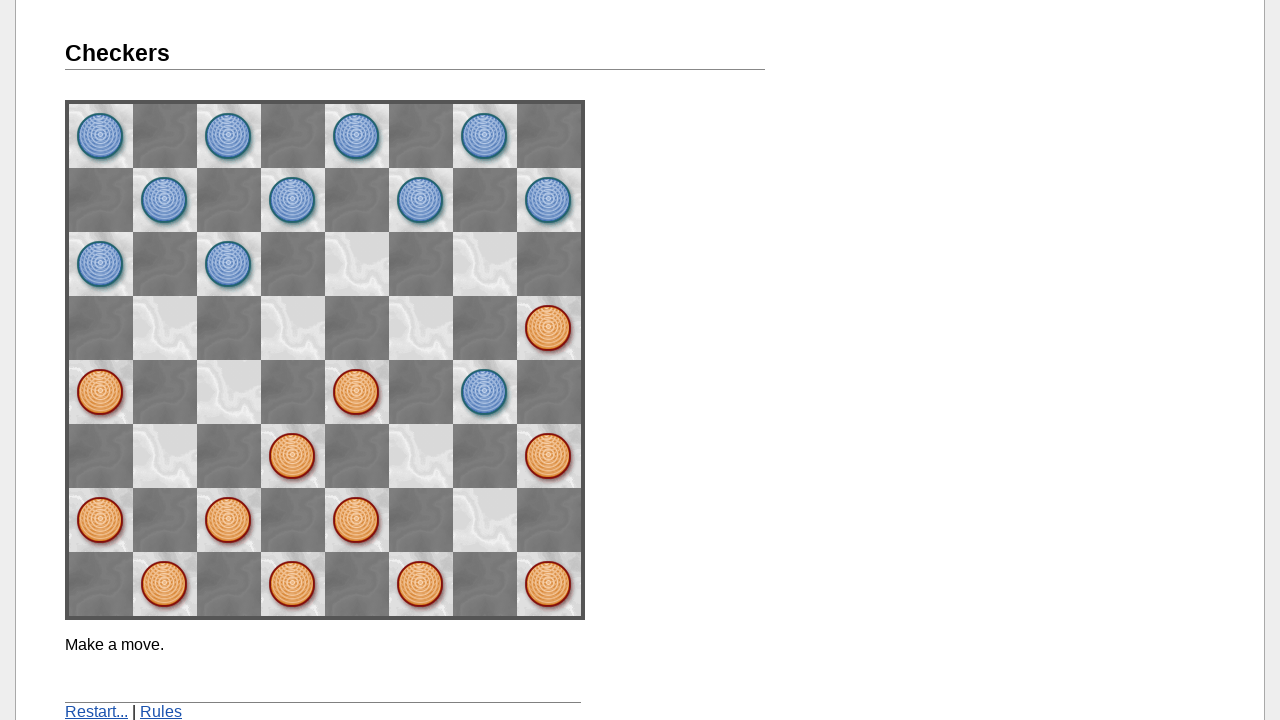

Clicked space 24 to move checker piece at (421, 328) on [name='space24']
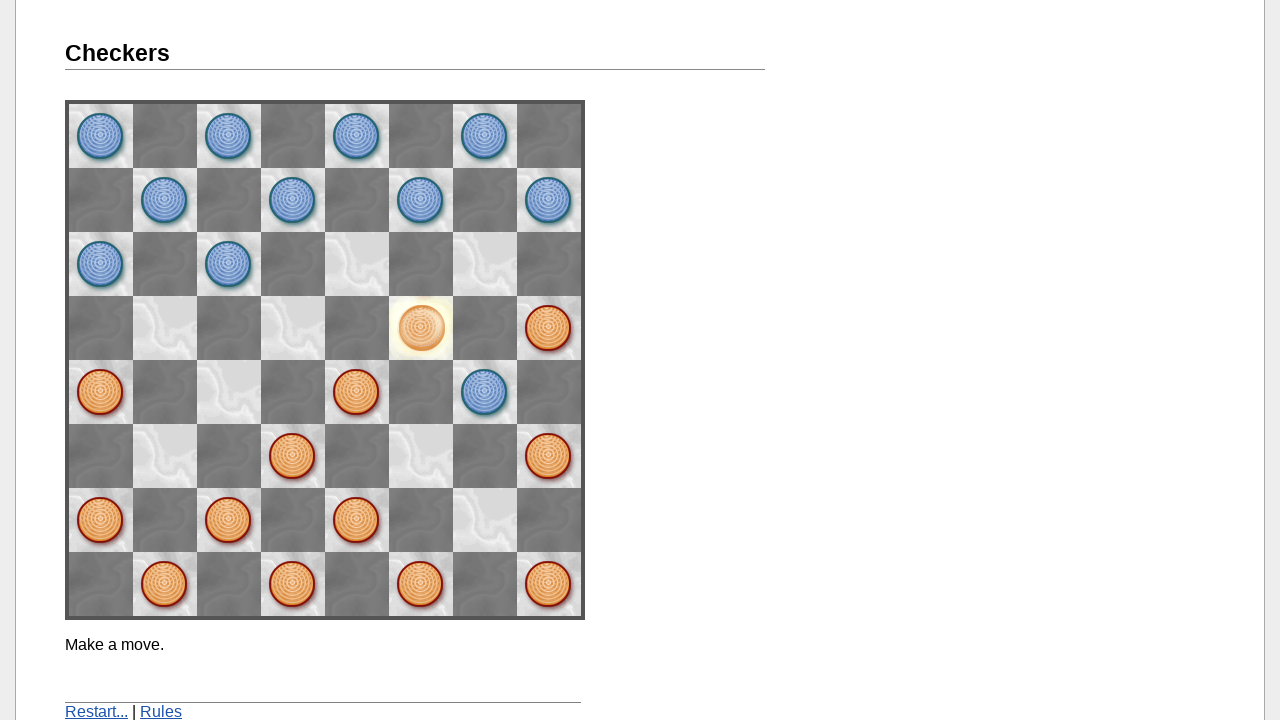

Clicked restart button to reset the game at (96, 712) on text=Restart...
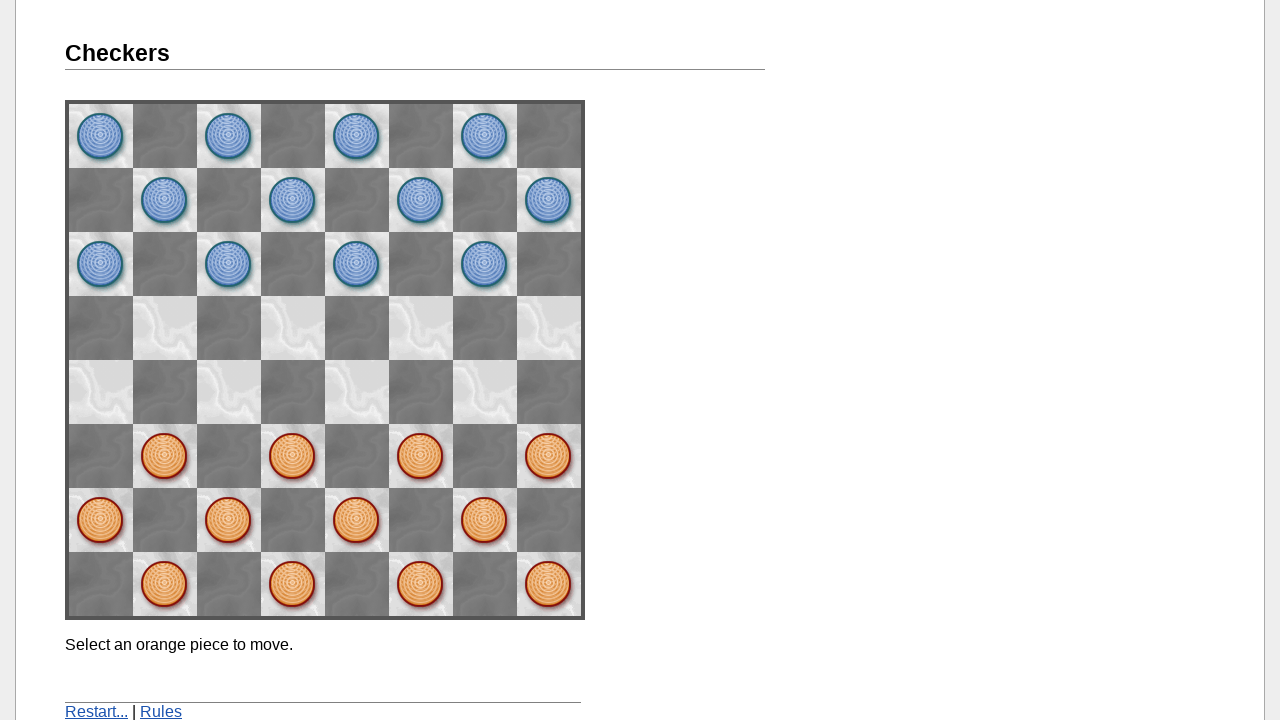

Retrieved all images from row 4 of the game board
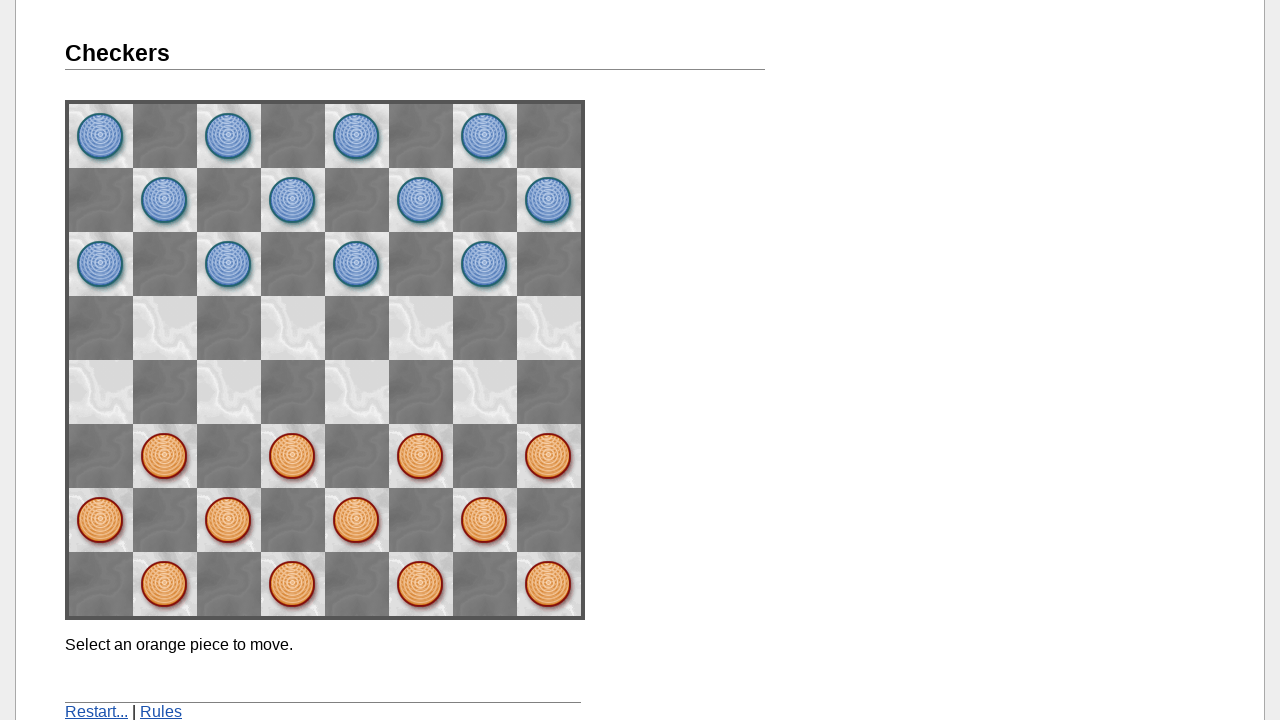

Retrieved all images from row 5 of the game board
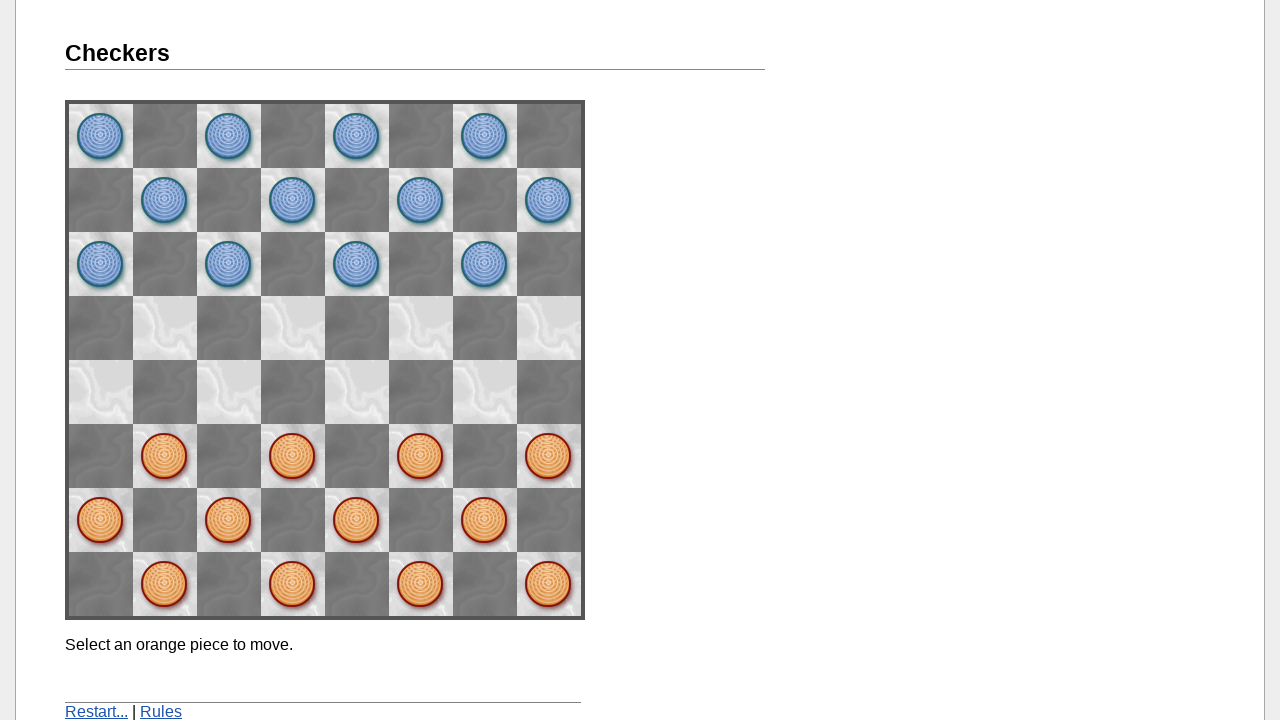

Verified rows 4 and 5 contain only empty spaces
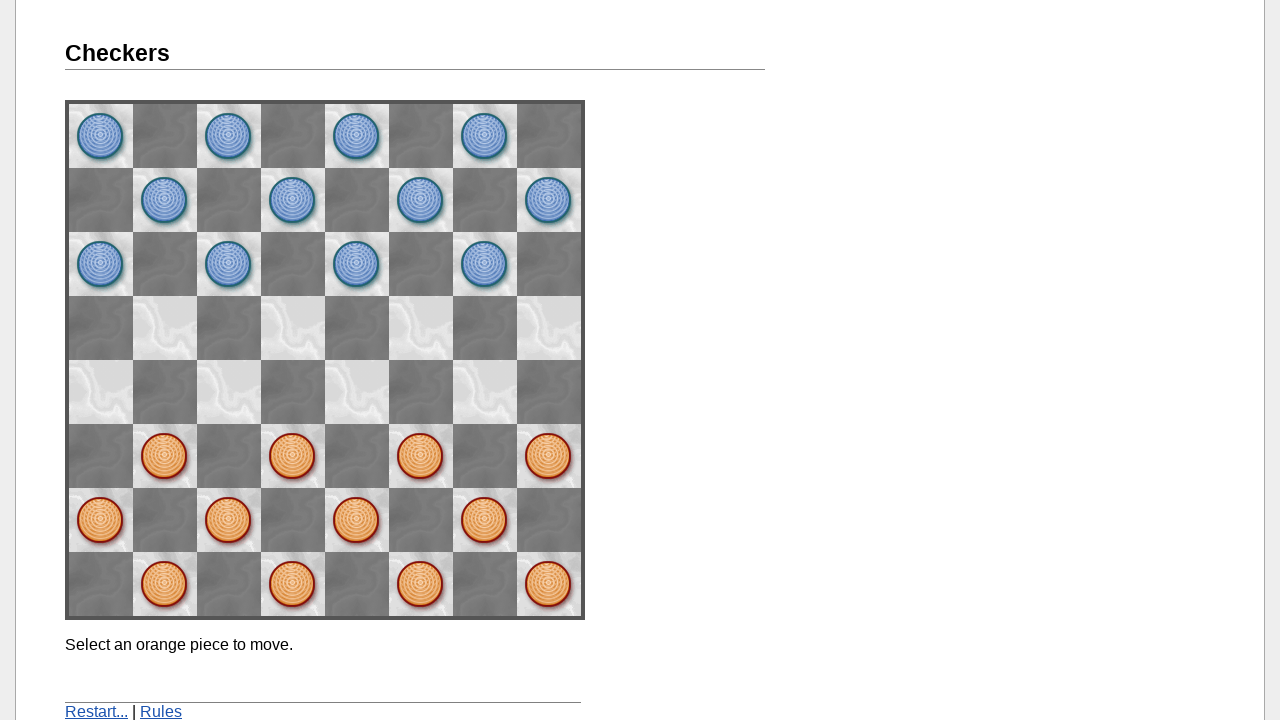

Assertion passed: Game was properly reset
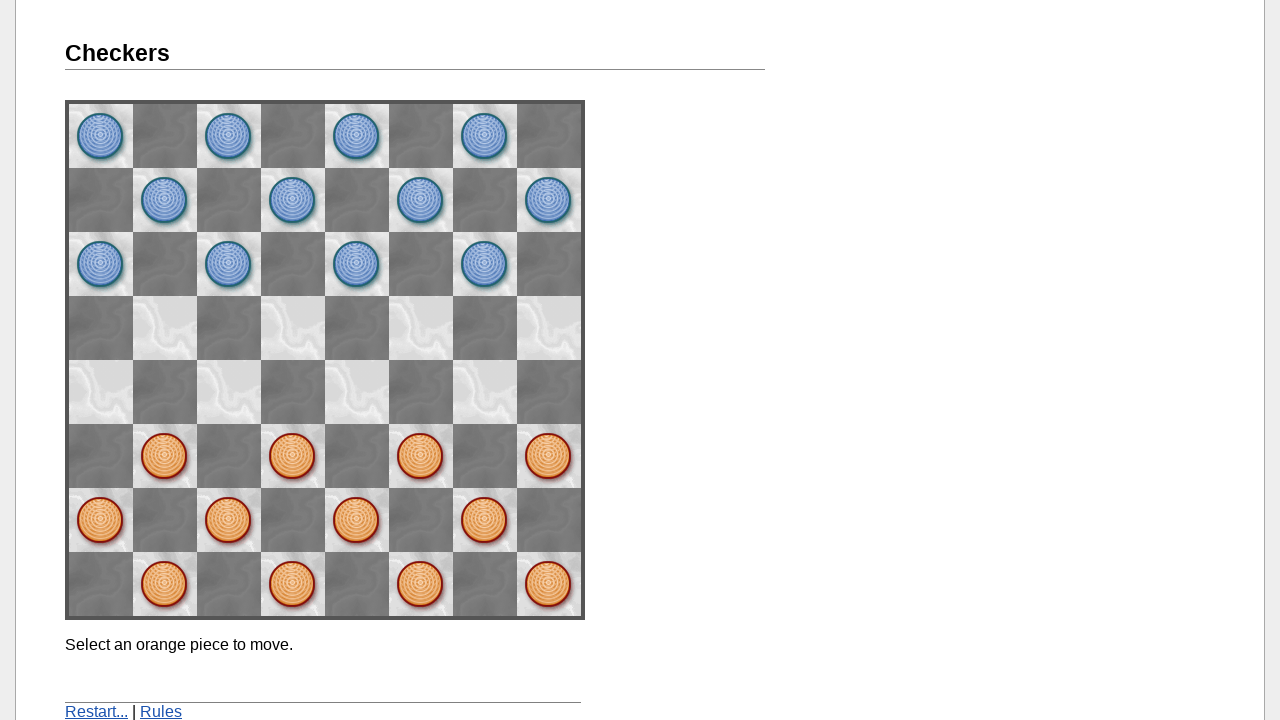

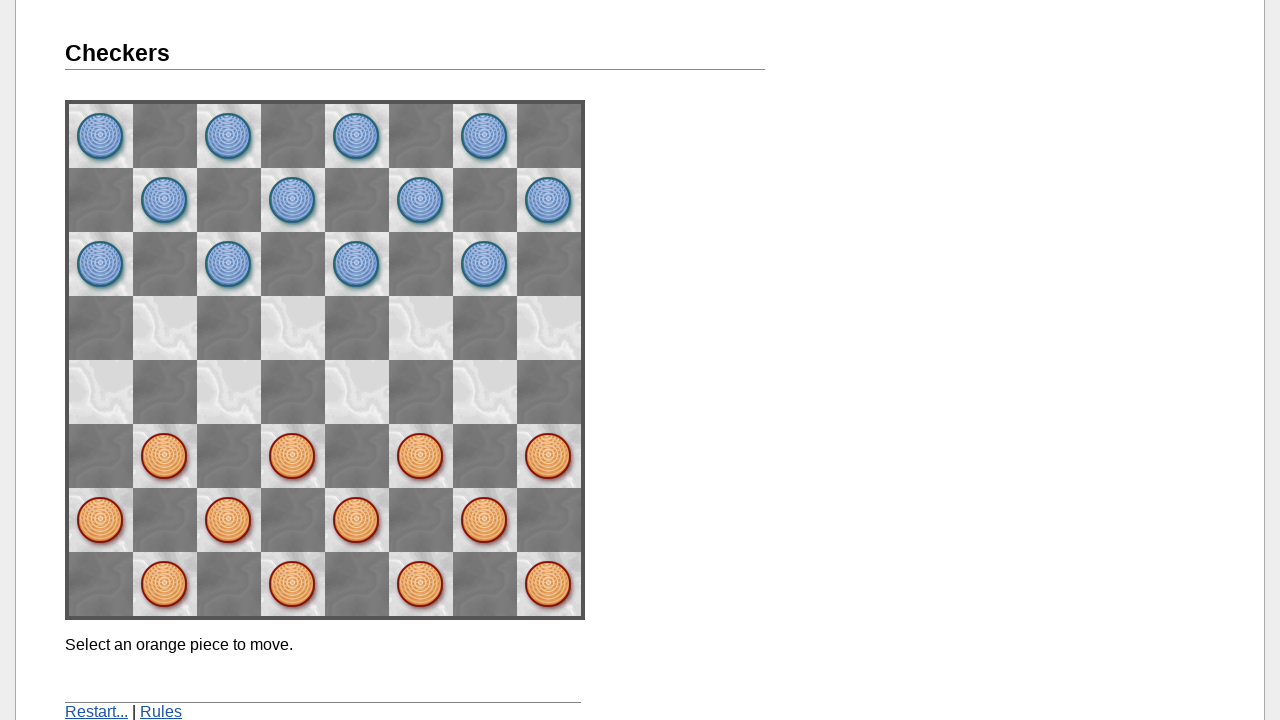